Tests checkbox functionality by locating checkboxes and clicking them if they are not already selected

Starting URL: https://the-internet.herokuapp.com/checkboxes

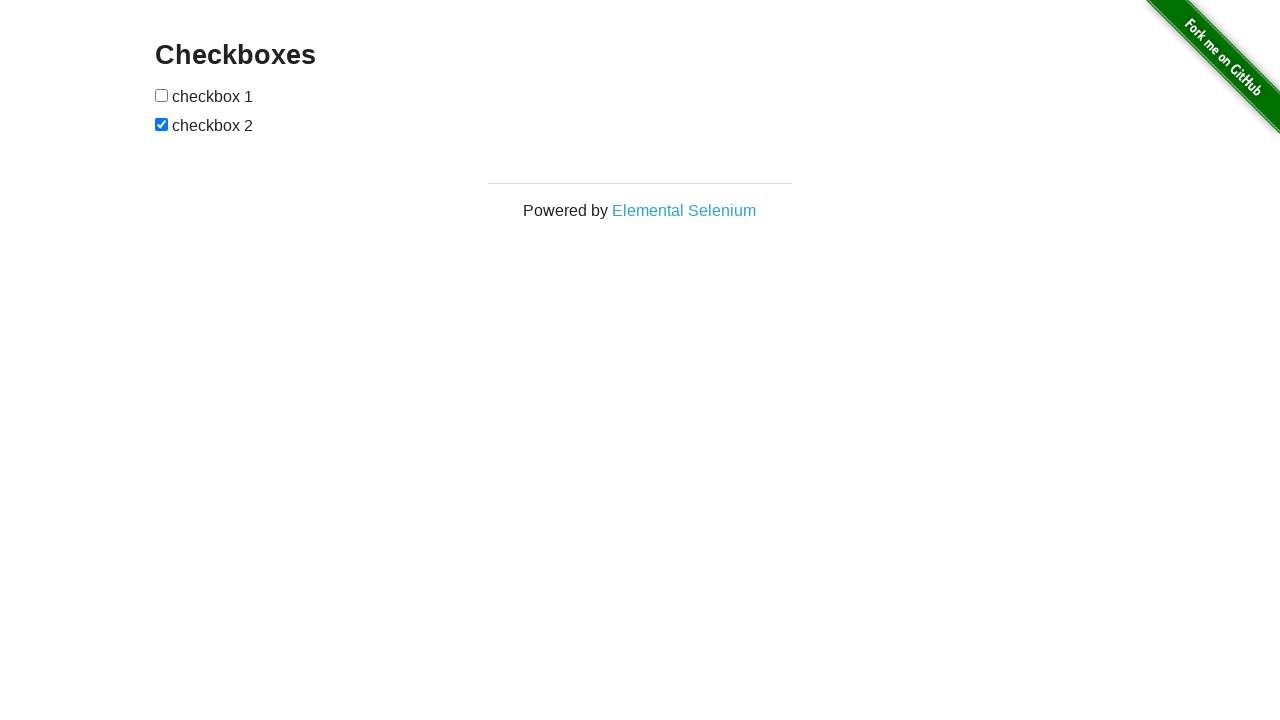

Located first checkbox element
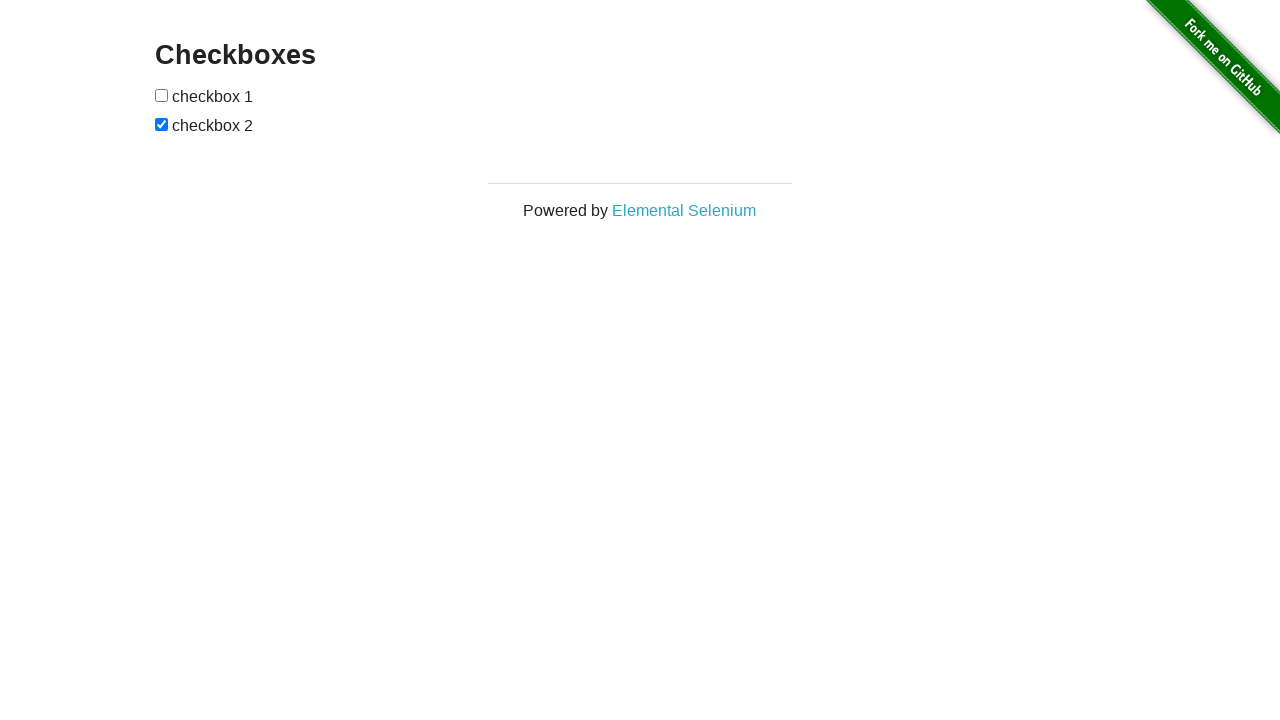

Located second checkbox element
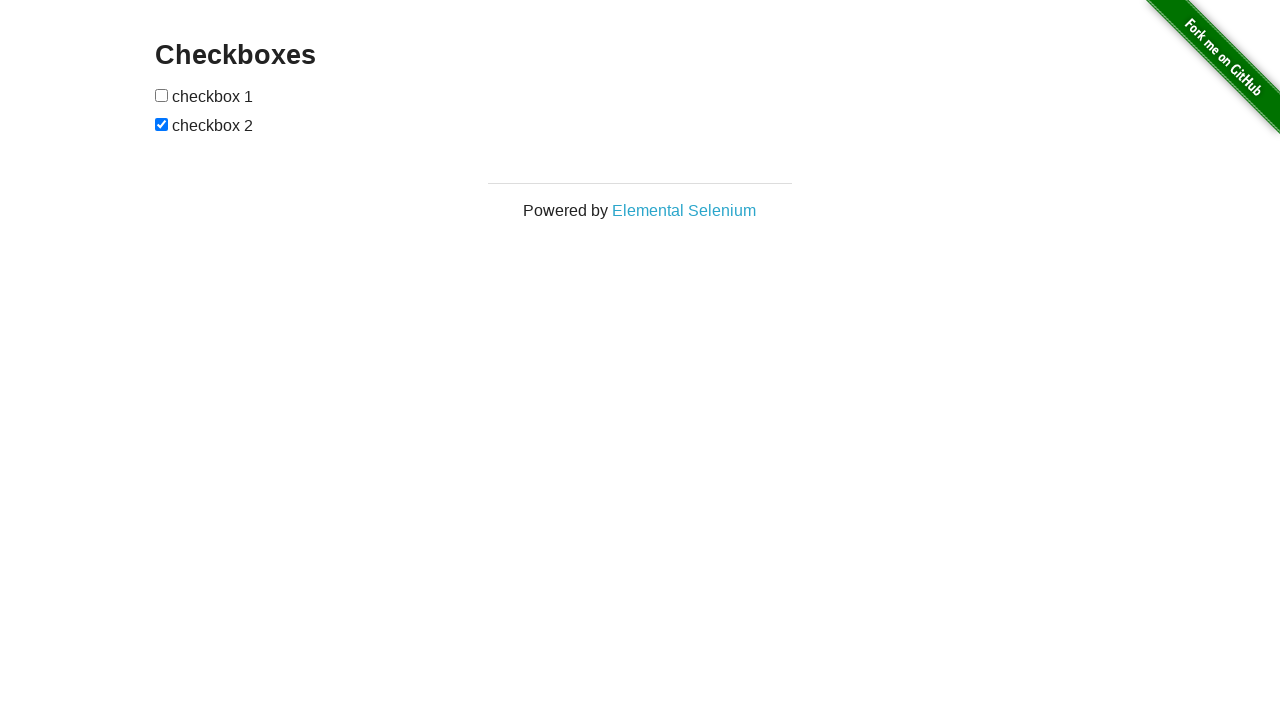

Checked first checkbox - it was not selected
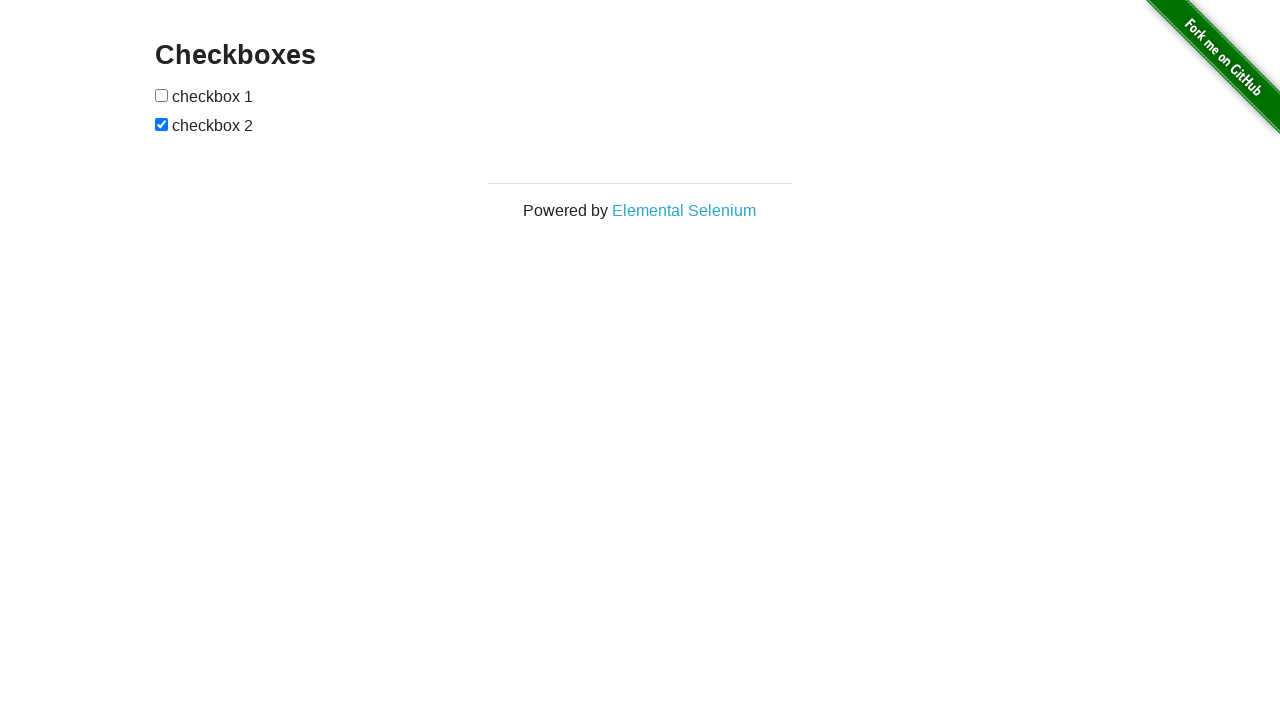

Clicked first checkbox at (162, 95) on xpath=//input[@type='checkbox'][1]
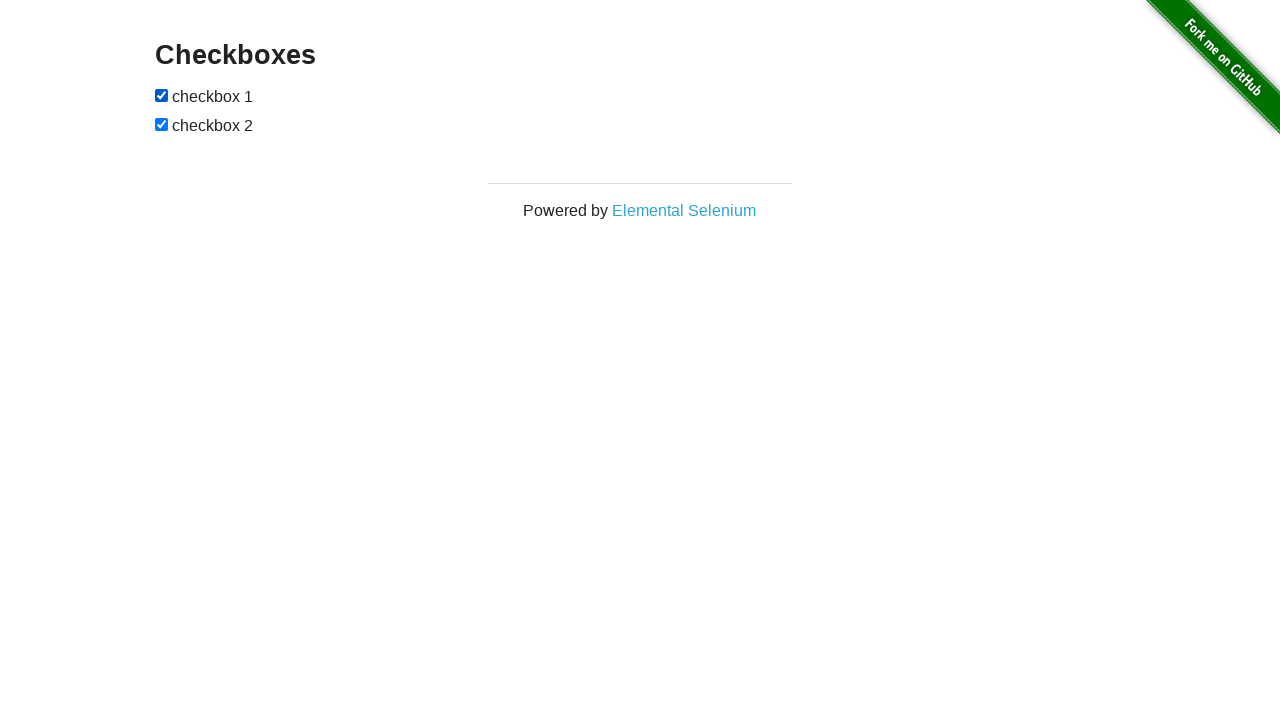

Second checkbox was already selected, no action needed
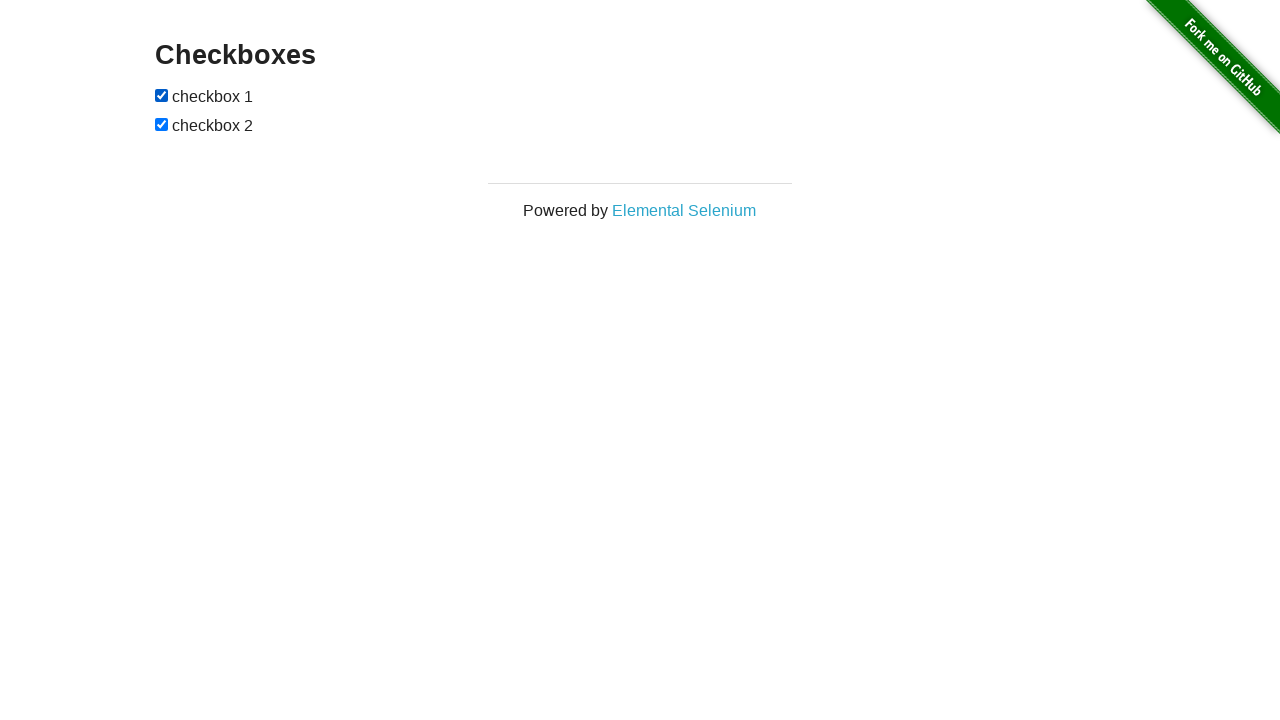

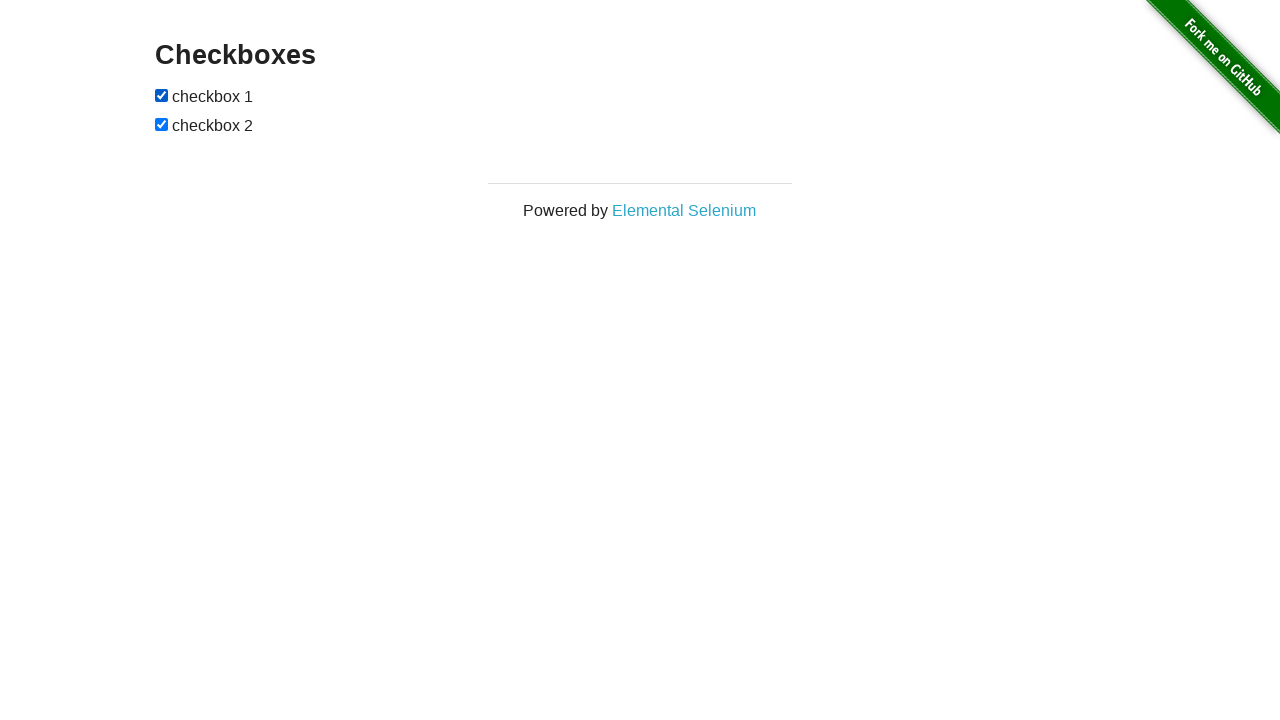